Tests the search functionality on a grocery shopping practice site by searching for "ca", verifying the filtered product count, adding specific items to cart, and verifying the brand logo text.

Starting URL: https://rahulshettyacademy.com/seleniumPractise/#/

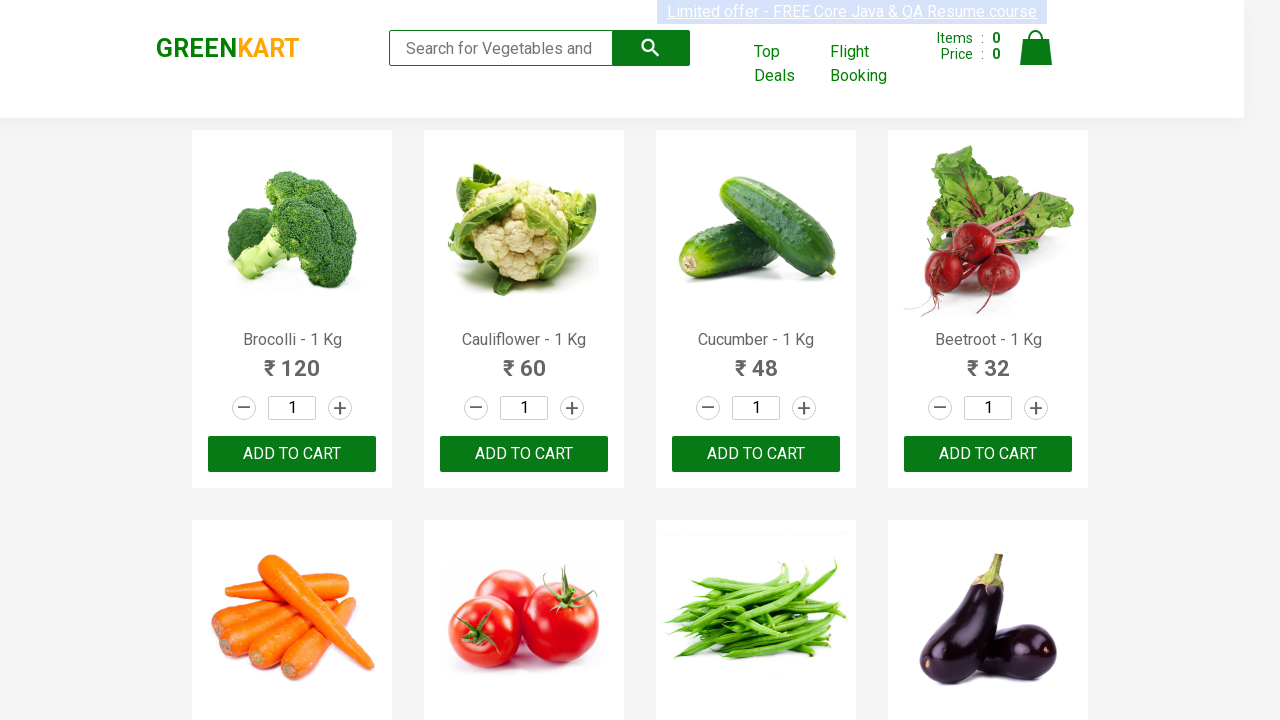

Entered 'ca' in the search box to filter products on .search-keyword
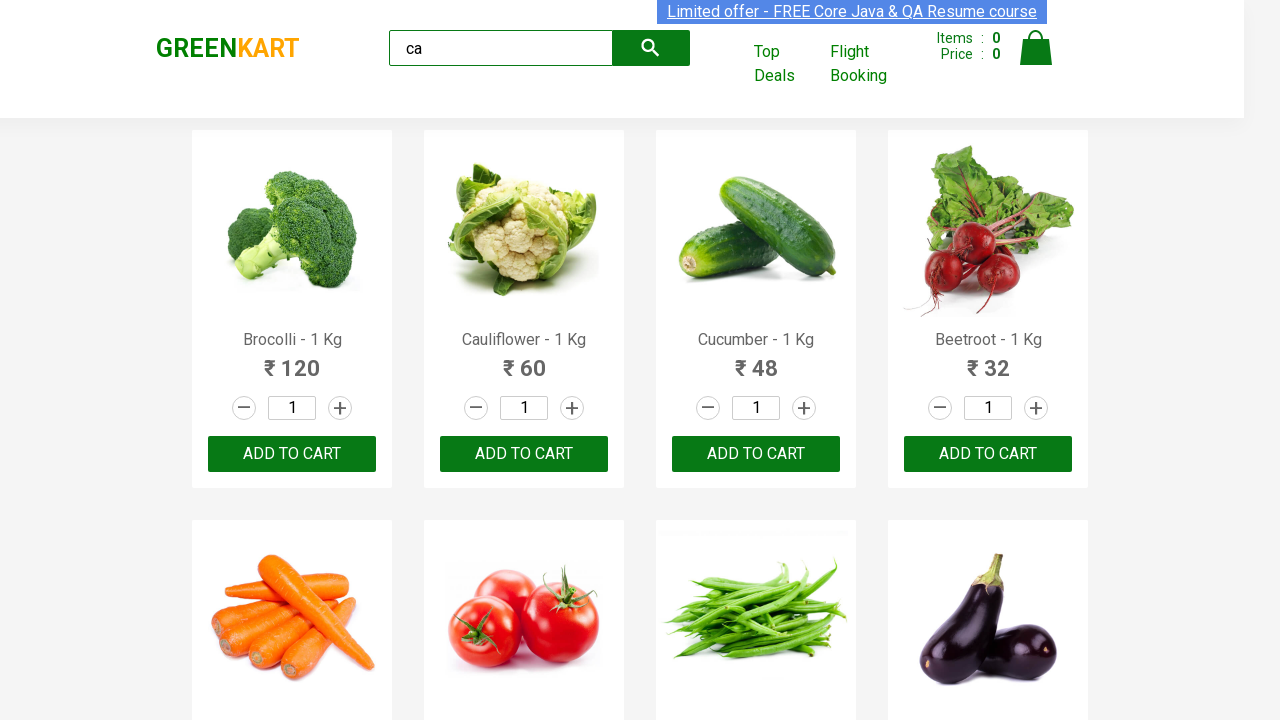

Waited for products to filter (2000ms timeout)
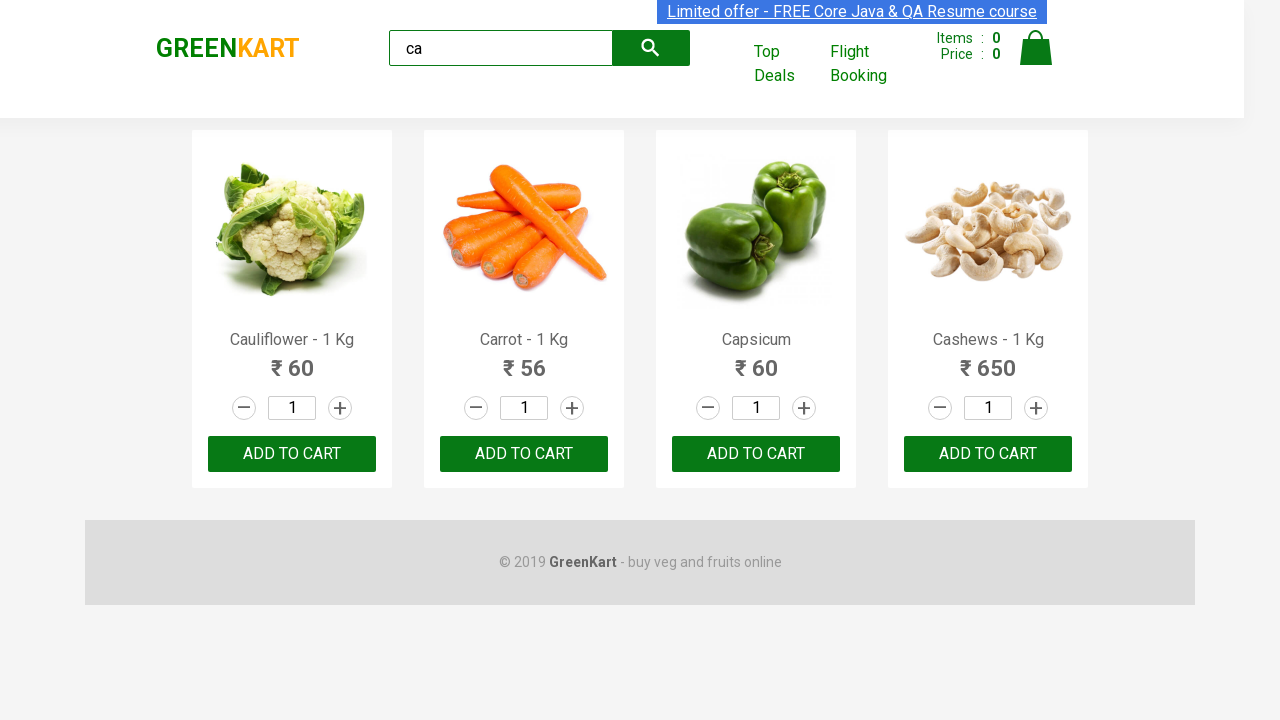

Verified that visible products are displayed
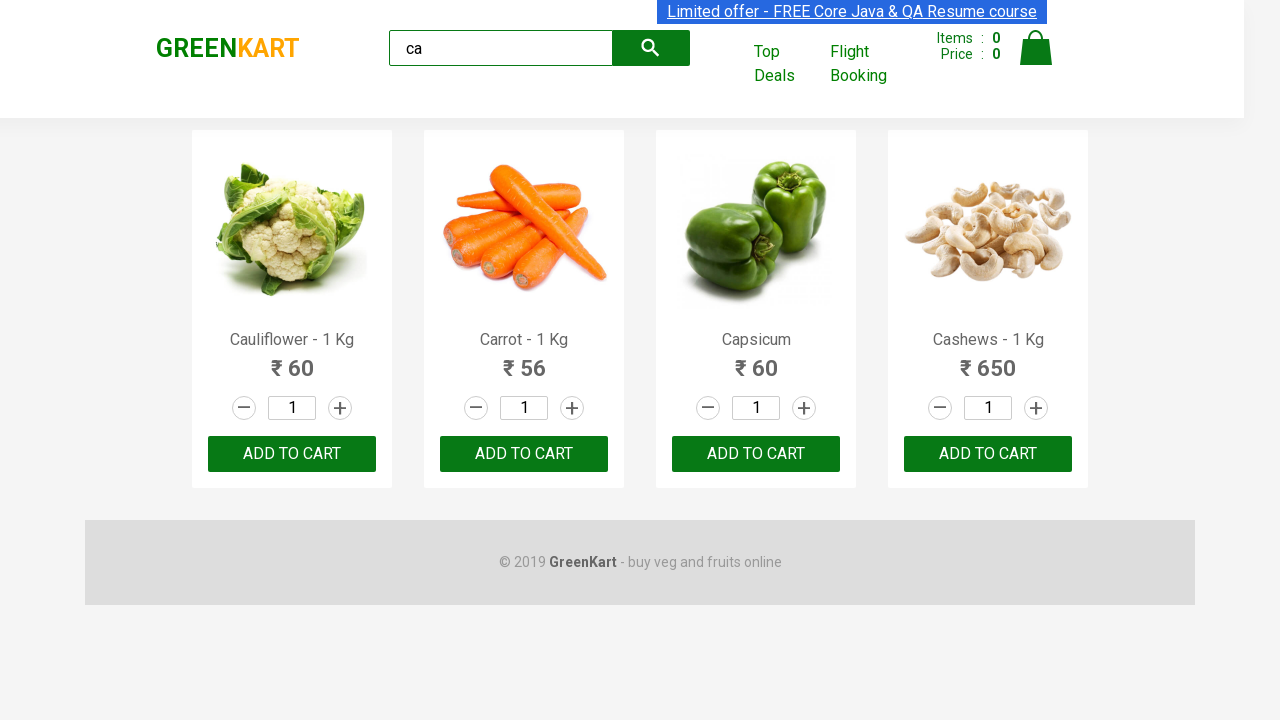

Located all products
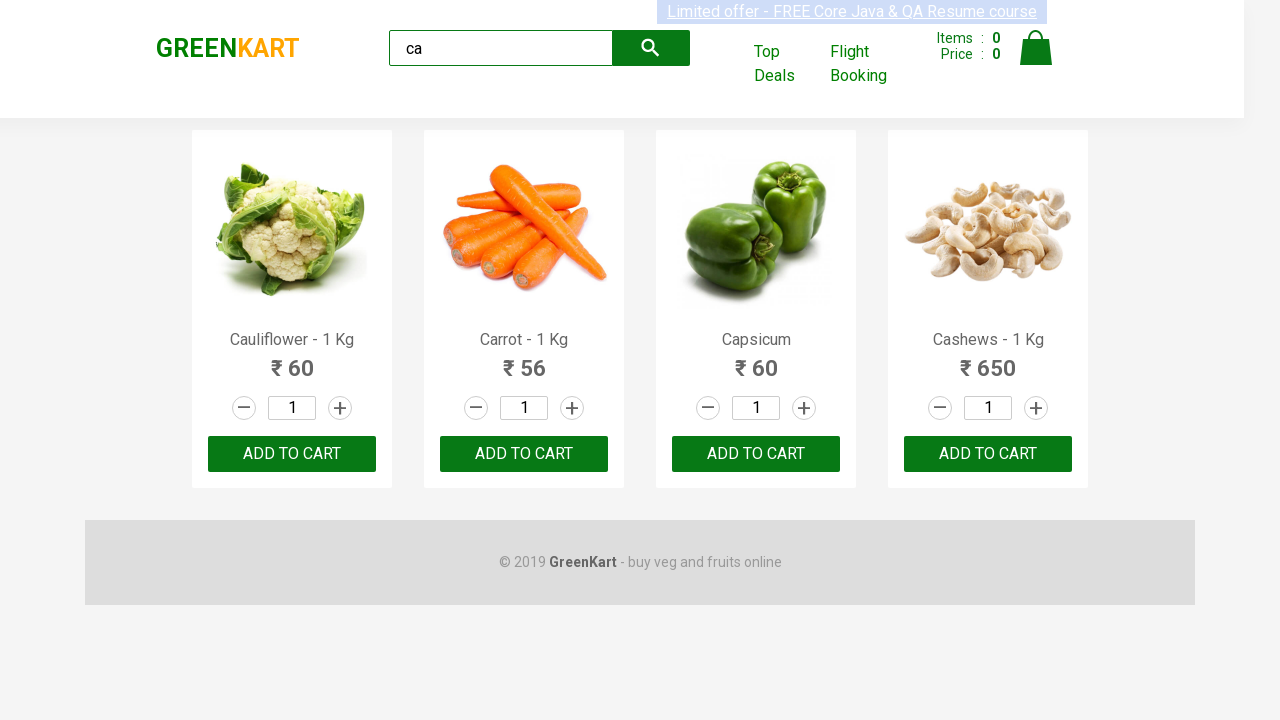

Clicked 'ADD TO CART' button on the 3rd product at (756, 454) on .products .product >> nth=2 >> text=ADD TO CART
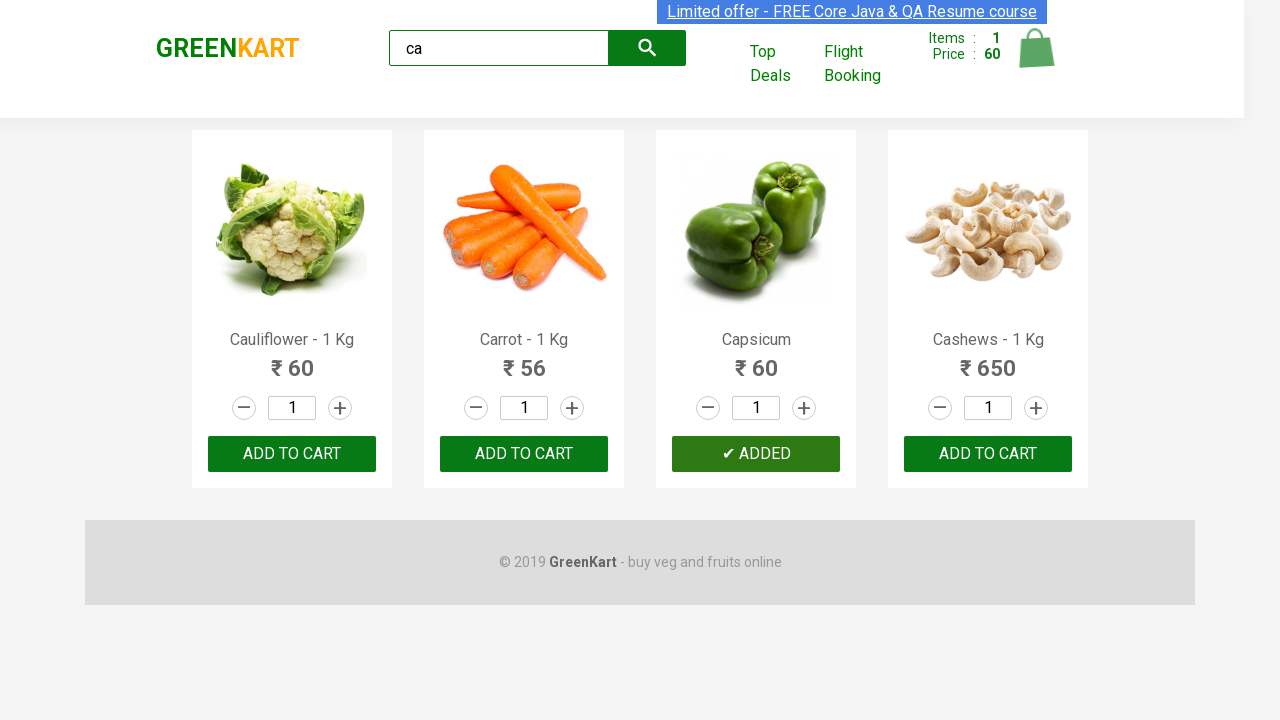

Located all product items for Cashews search
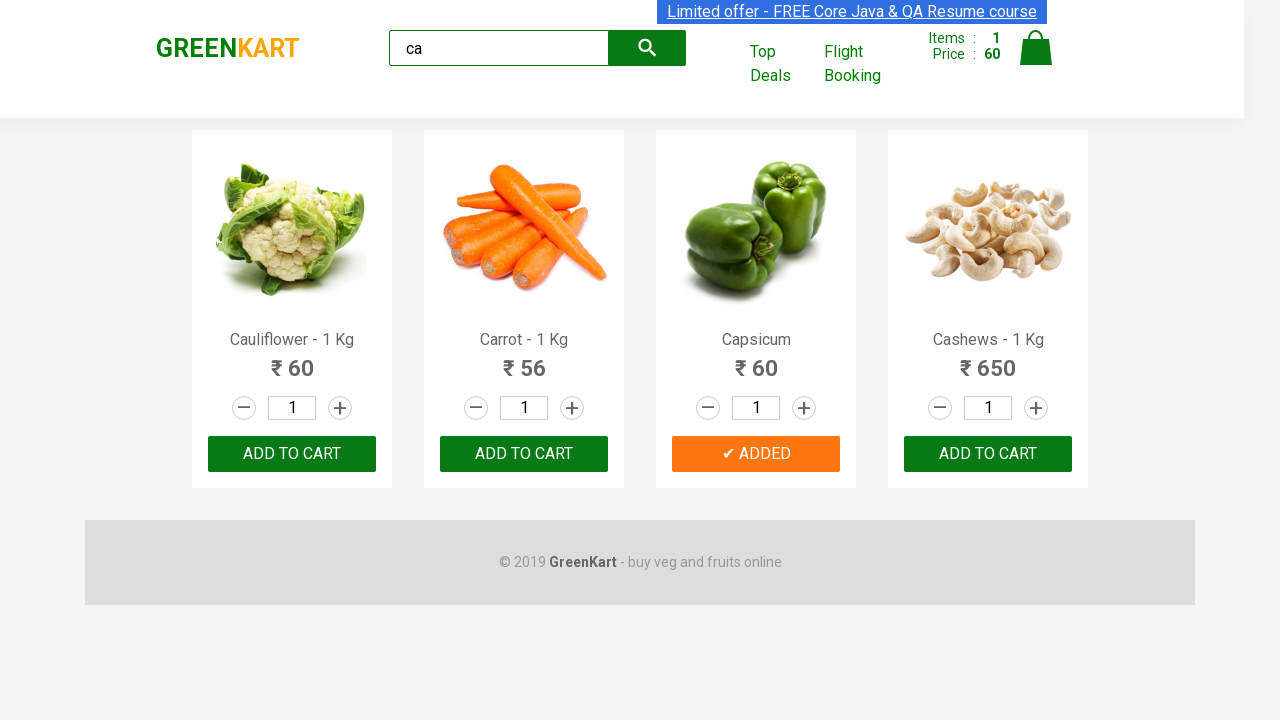

Counted 4 product items
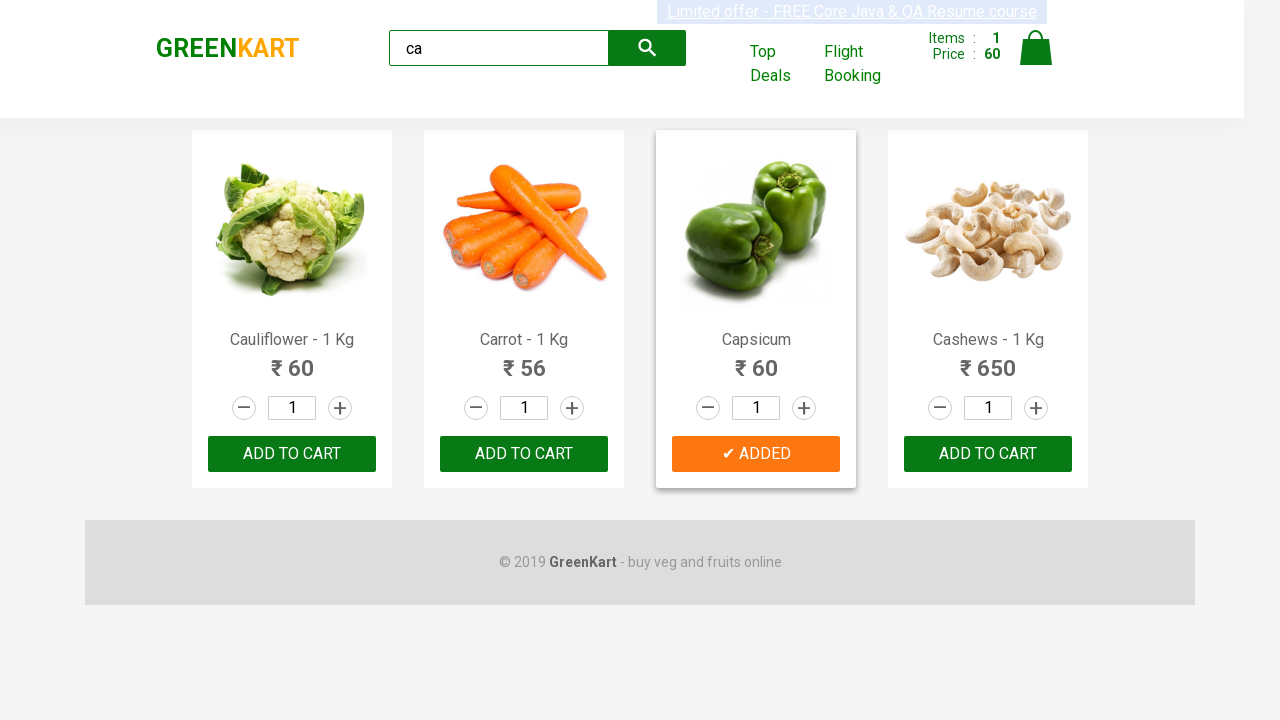

Retrieved product name: 'Cauliflower - 1 Kg' at index 0
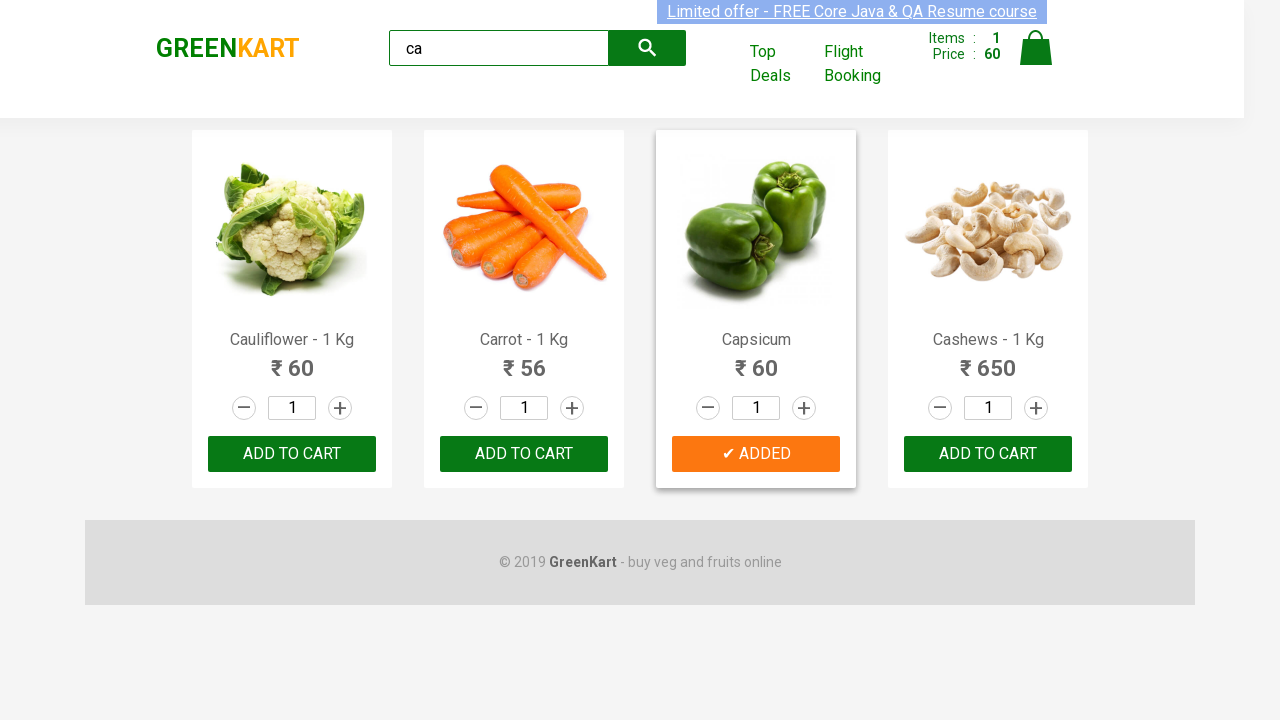

Retrieved product name: 'Carrot - 1 Kg' at index 1
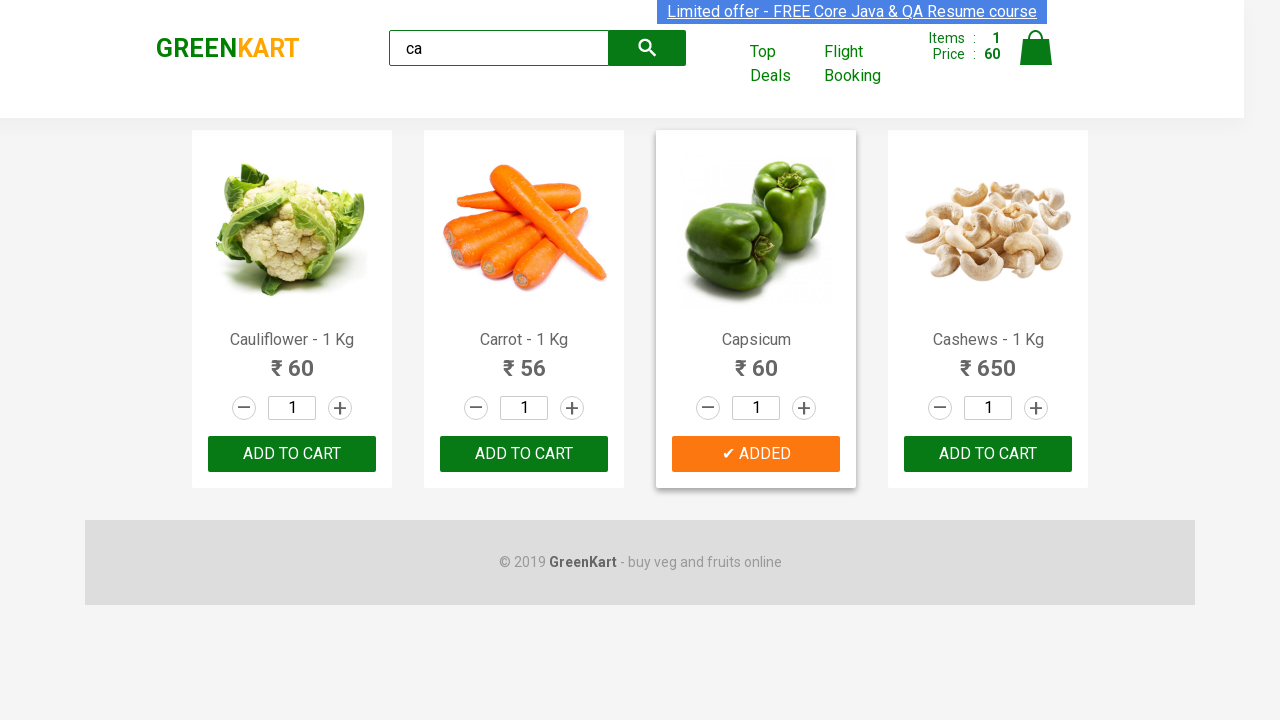

Retrieved product name: 'Capsicum' at index 2
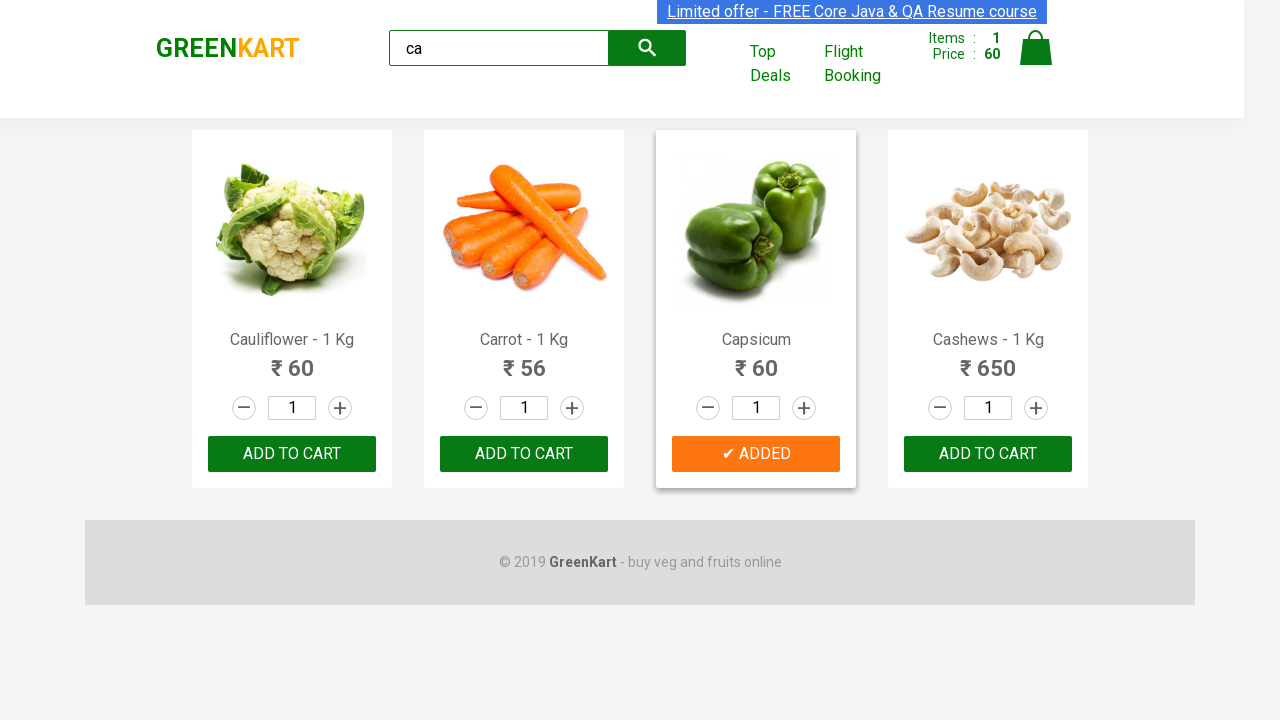

Retrieved product name: 'Cashews - 1 Kg' at index 3
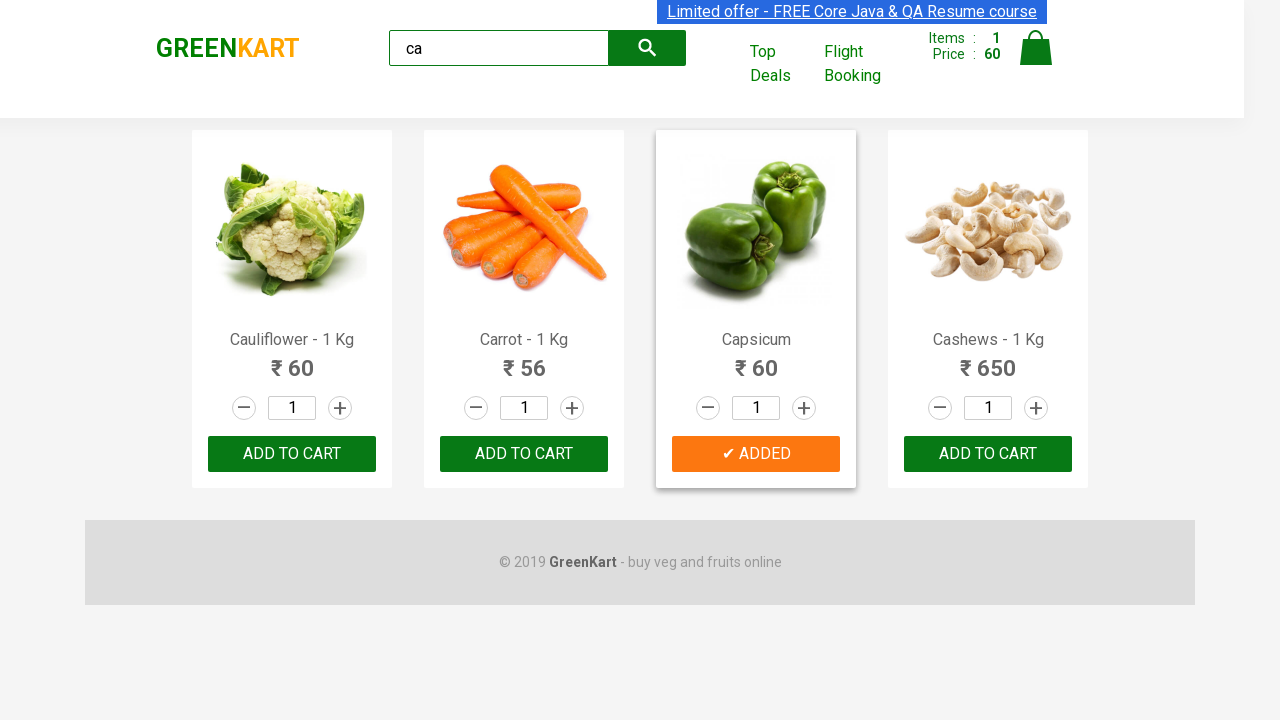

Found Cashews product and clicked 'ADD TO CART' button at (988, 454) on .products .product >> nth=3 >> button
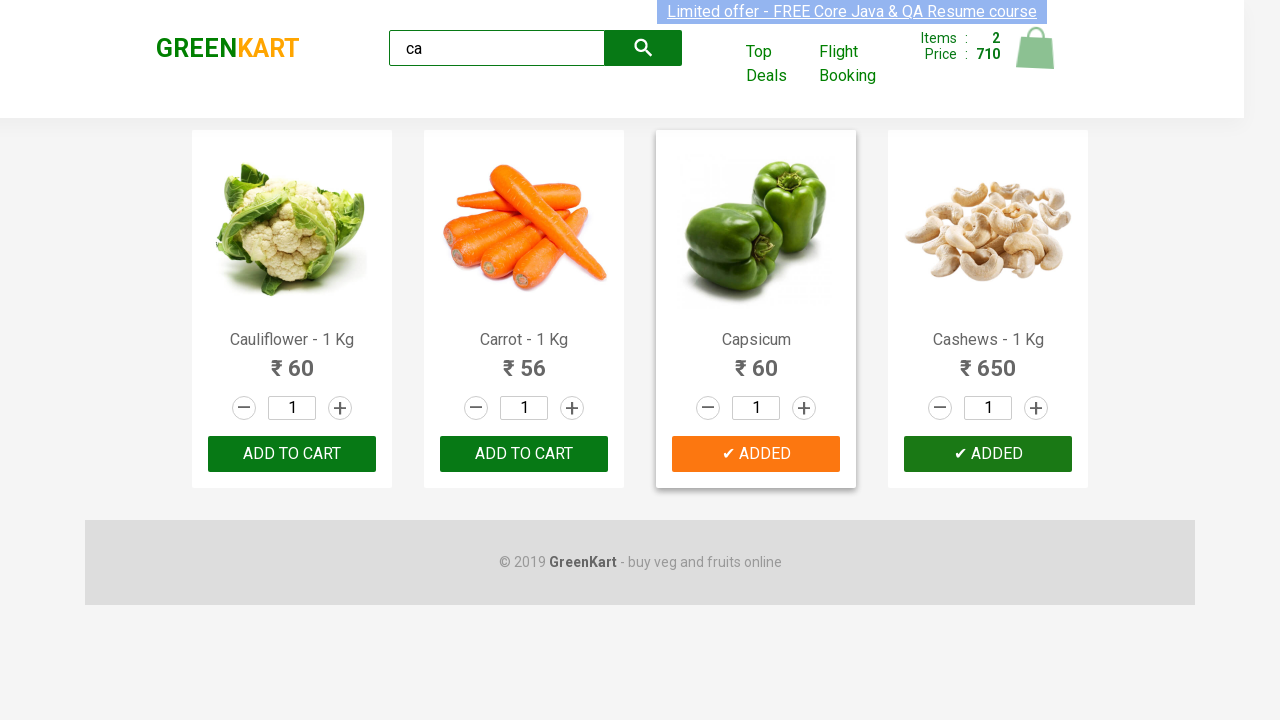

Located brand element
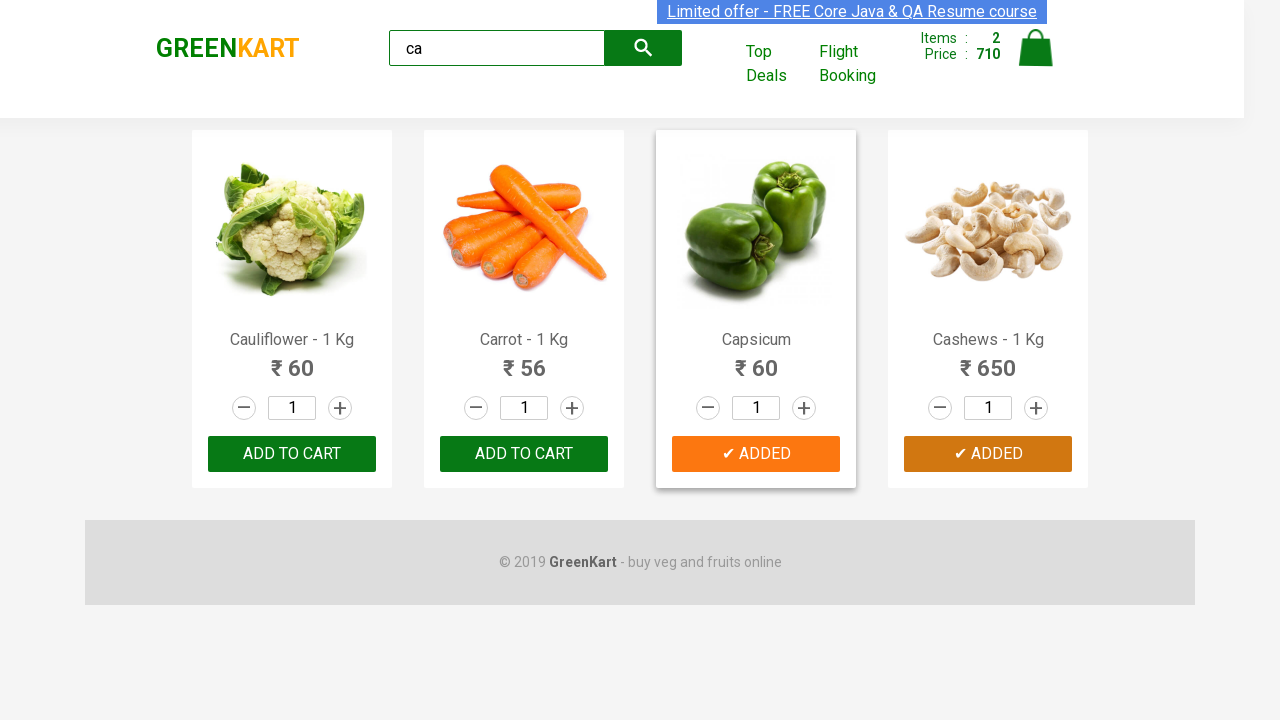

Verified brand text is 'GREENKART'
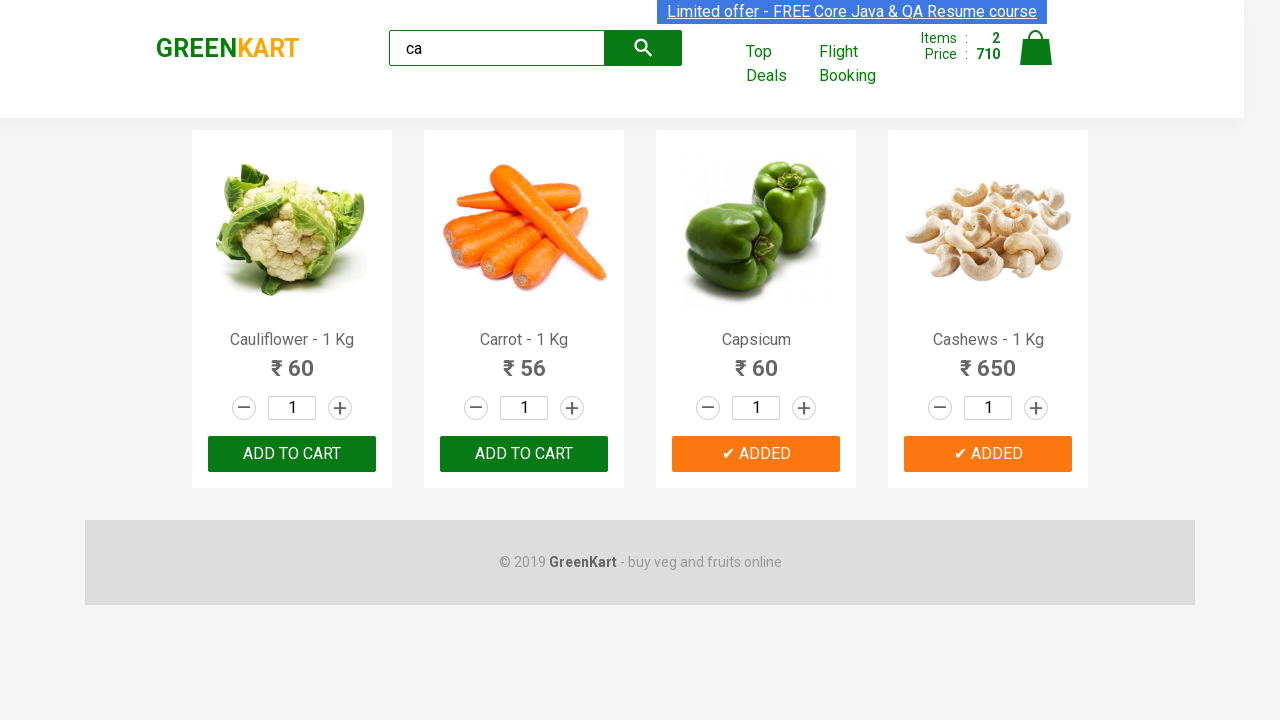

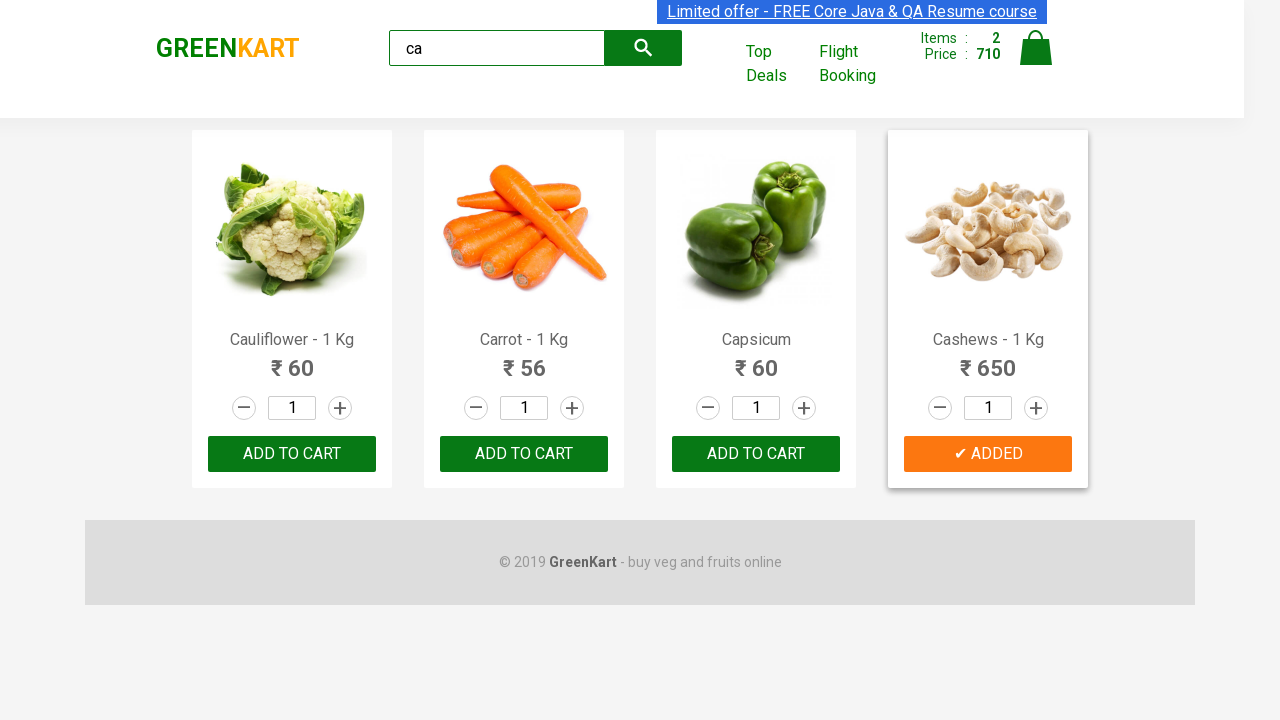